Tests clicking on a Google Custom Search button on a test blog site to verify the element can be found and interacted with

Starting URL: https://omayo.blogspot.com/

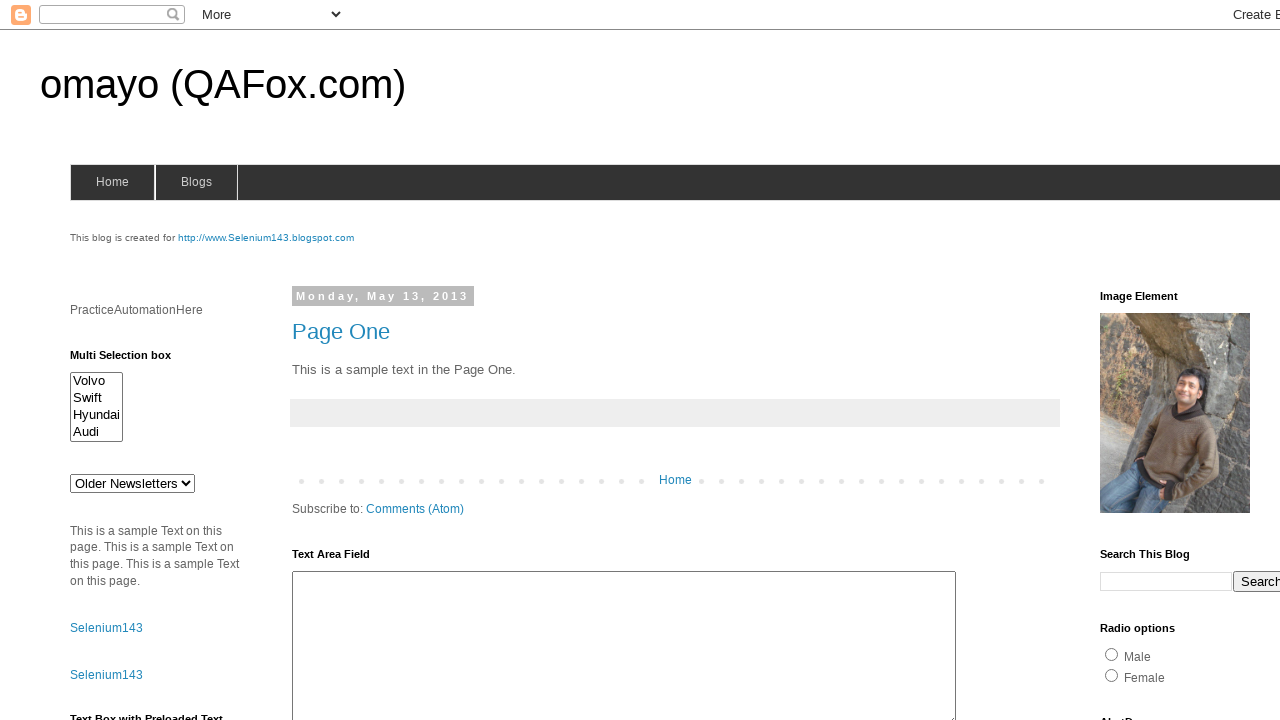

Clicked Google Custom Search button at (1252, 581) on input.gsc-search-button
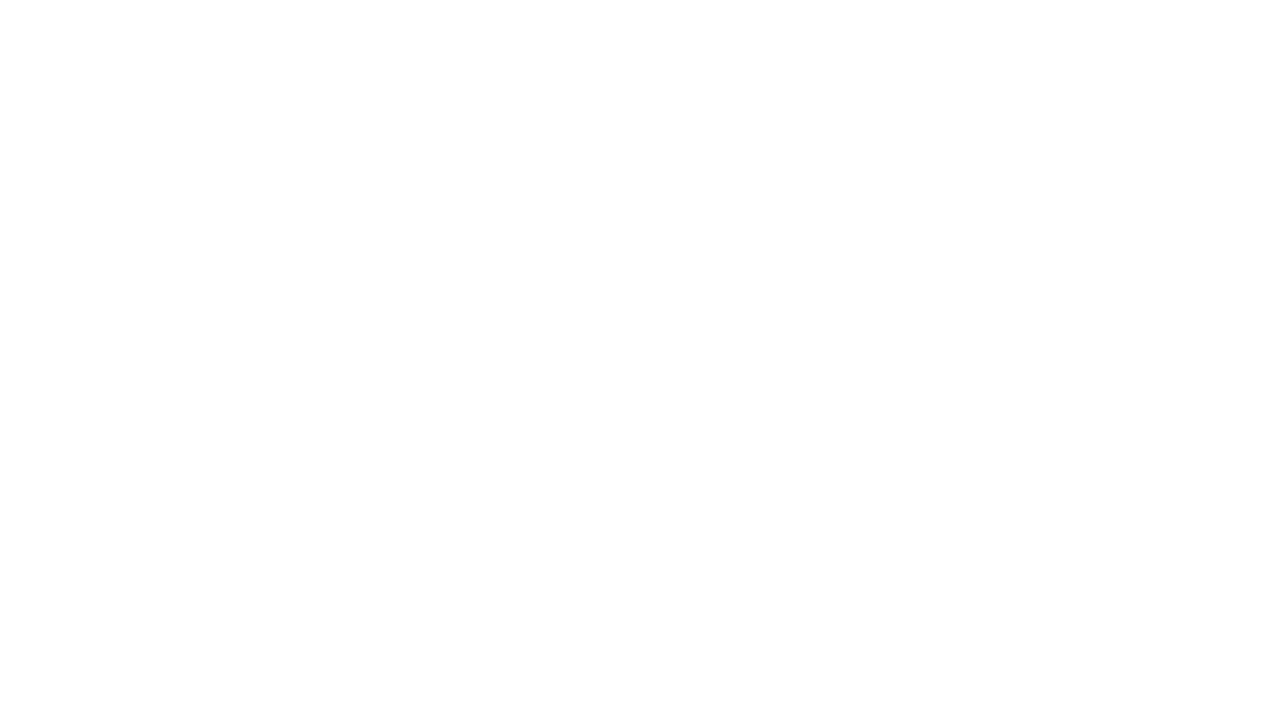

Waited 1 second for button click response
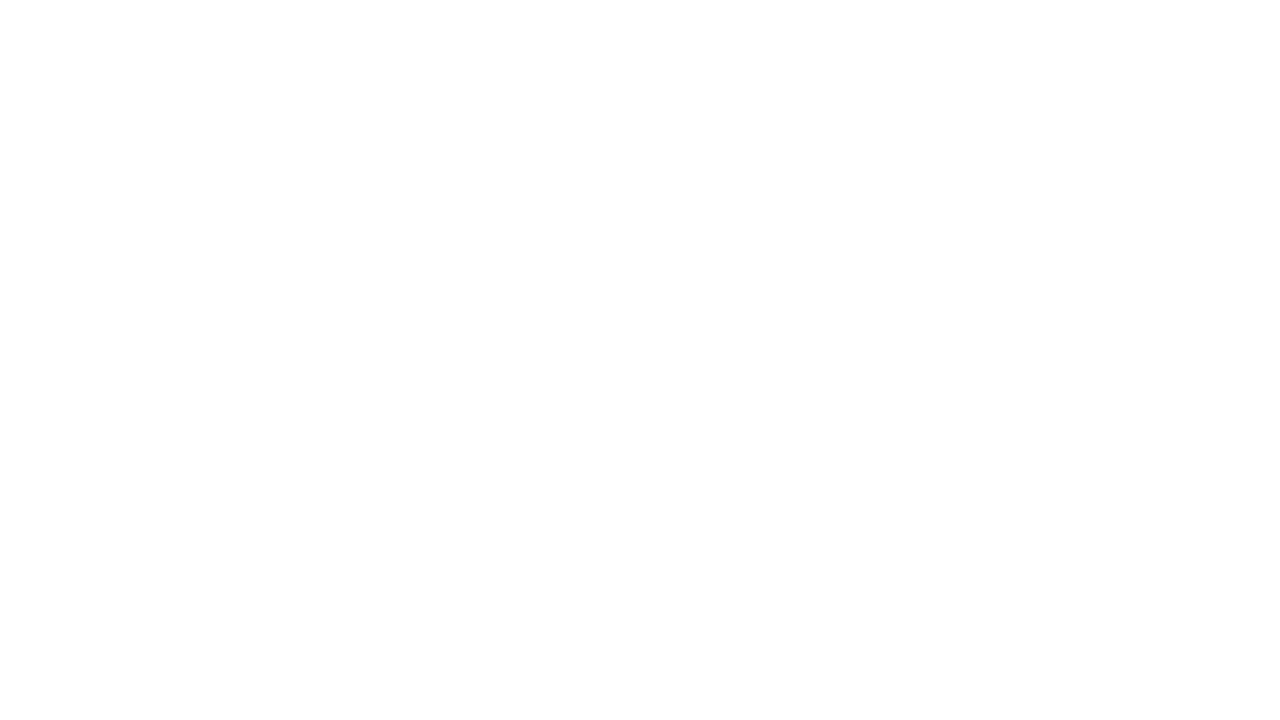

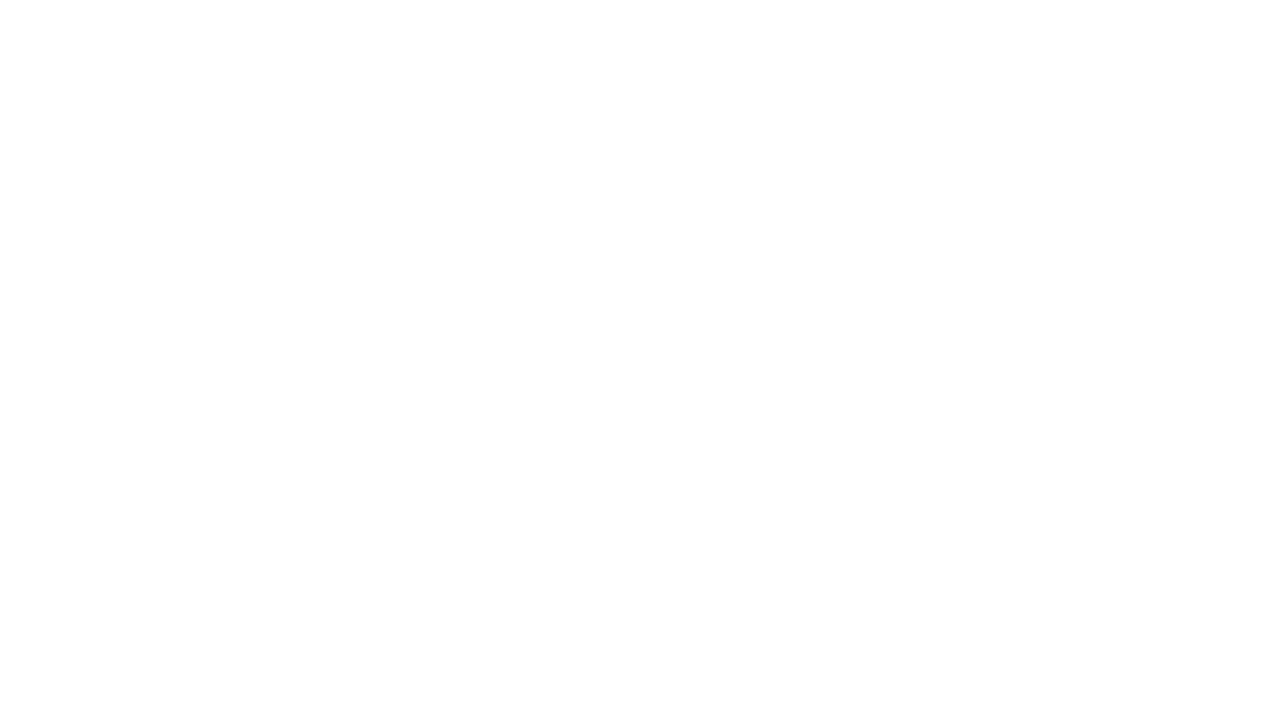